Tests that clicking the concepts link opens the axbench page in a new tab

Starting URL: https://neuronpedia.org

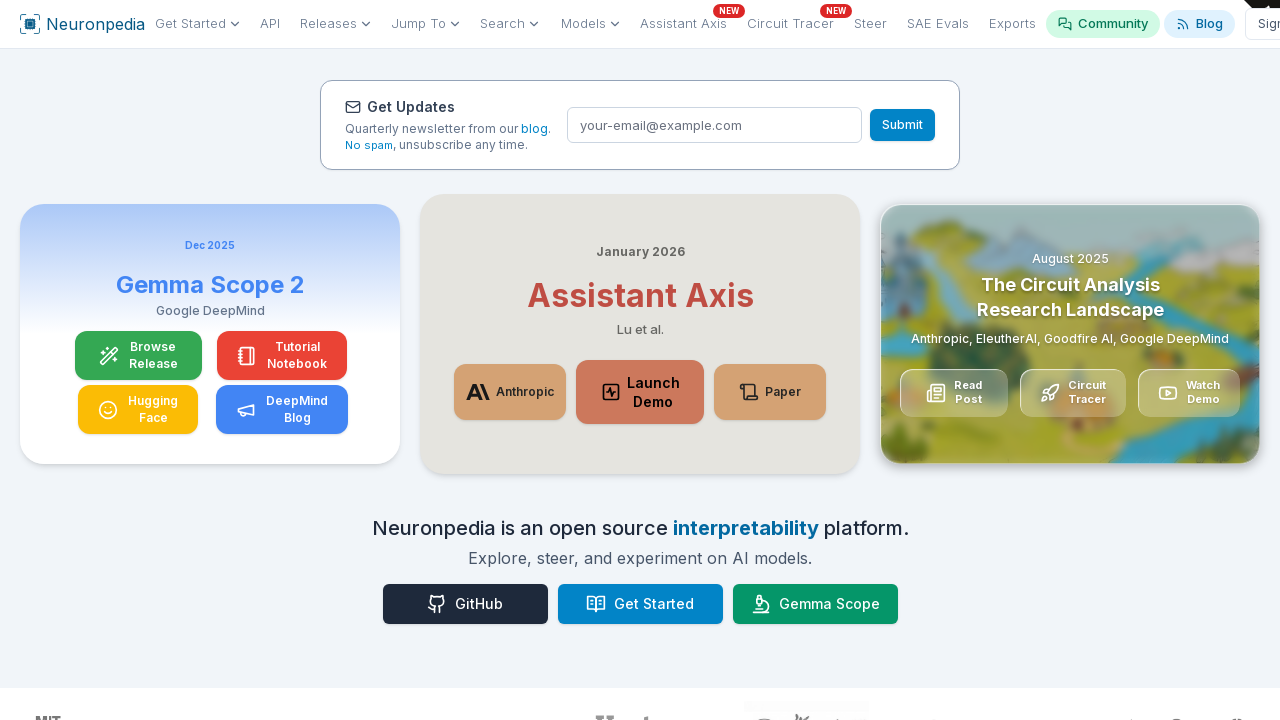

Clicked concepts link and opened new tab at (834, 361) on internal:role=link[name="concepts"s]
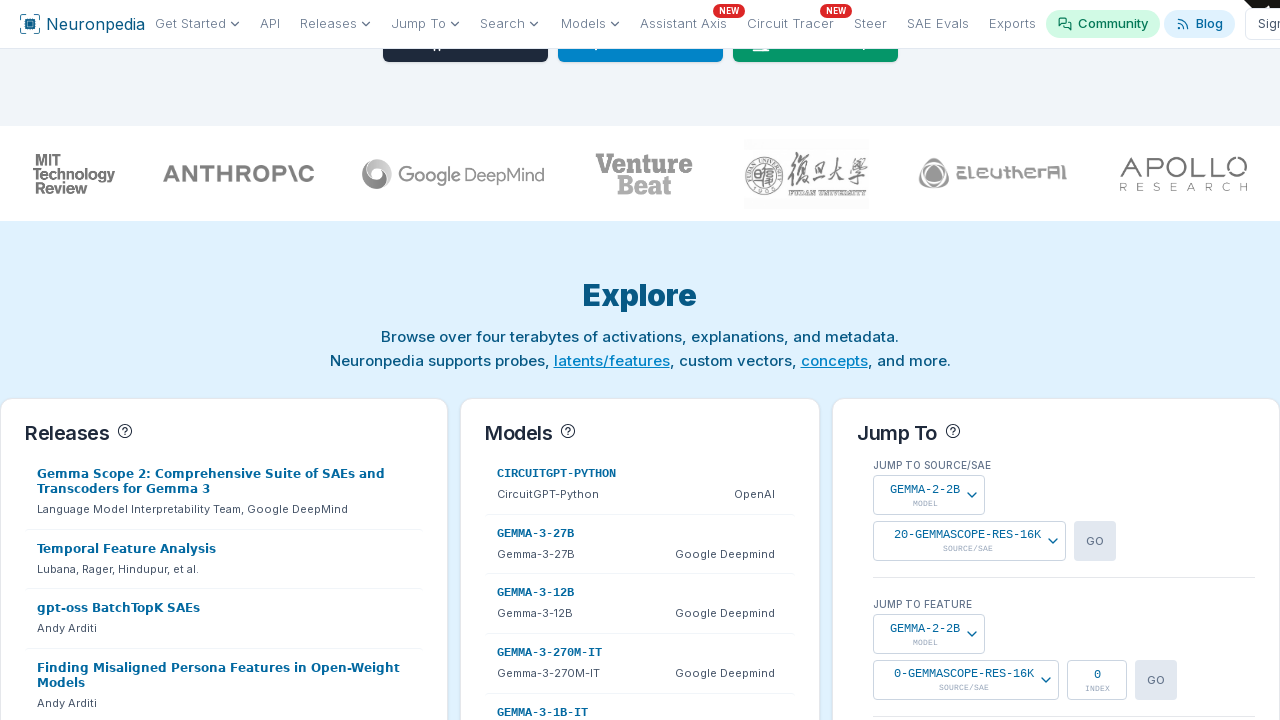

New tab loaded from concepts link
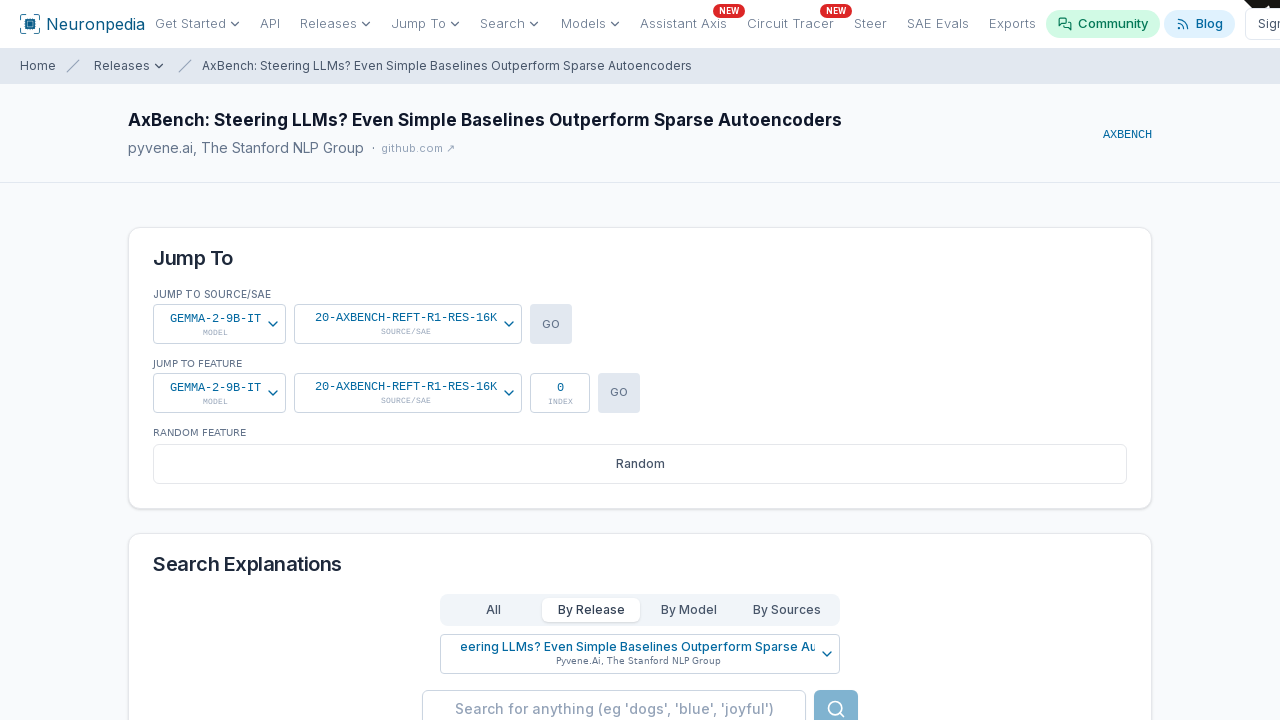

Verified new page URL is https://www.neuronpedia.org/axbench
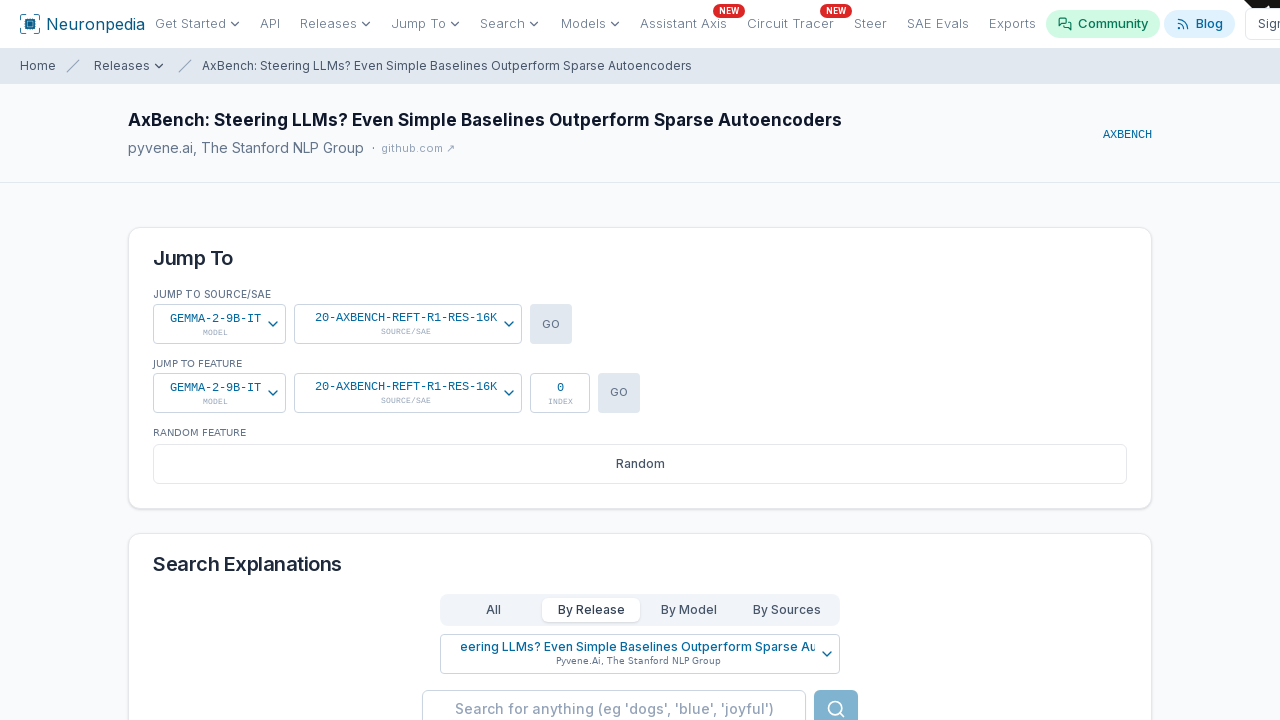

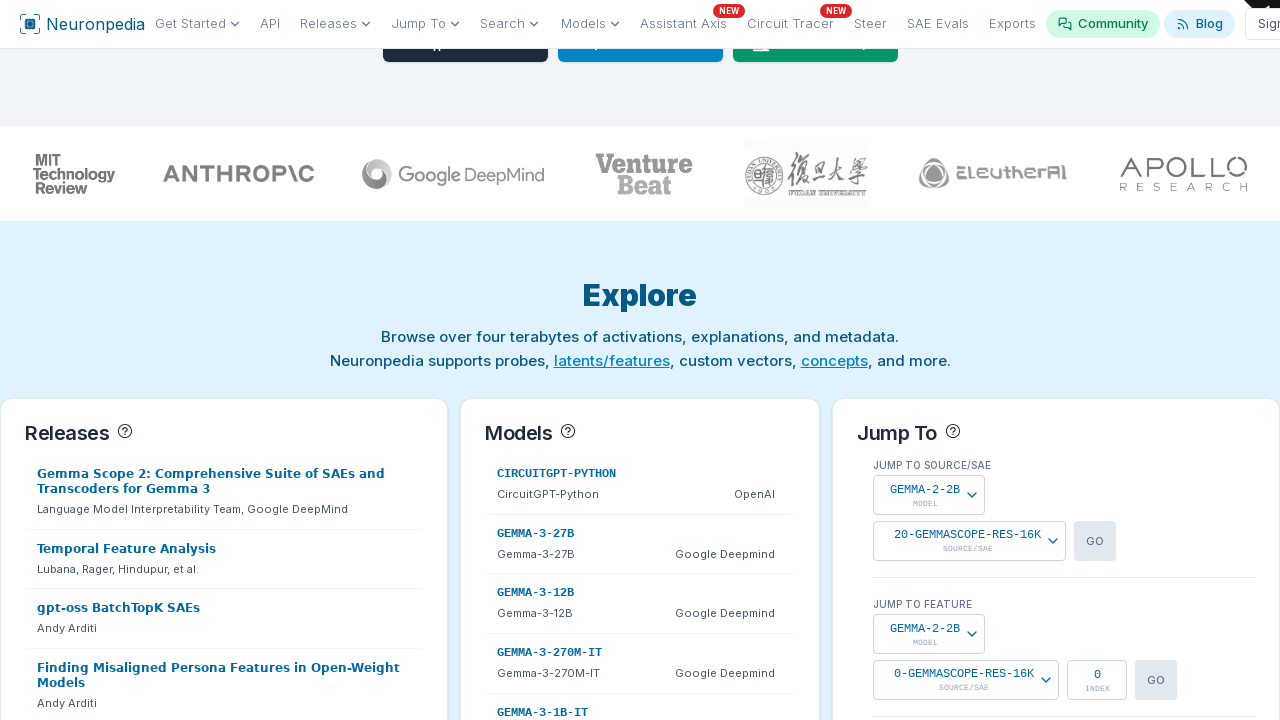